Tests navigation menu interaction by hovering over "About Us" menu item and clicking on "Fleet" submenu option

Starting URL: https://www.spicejet.com/

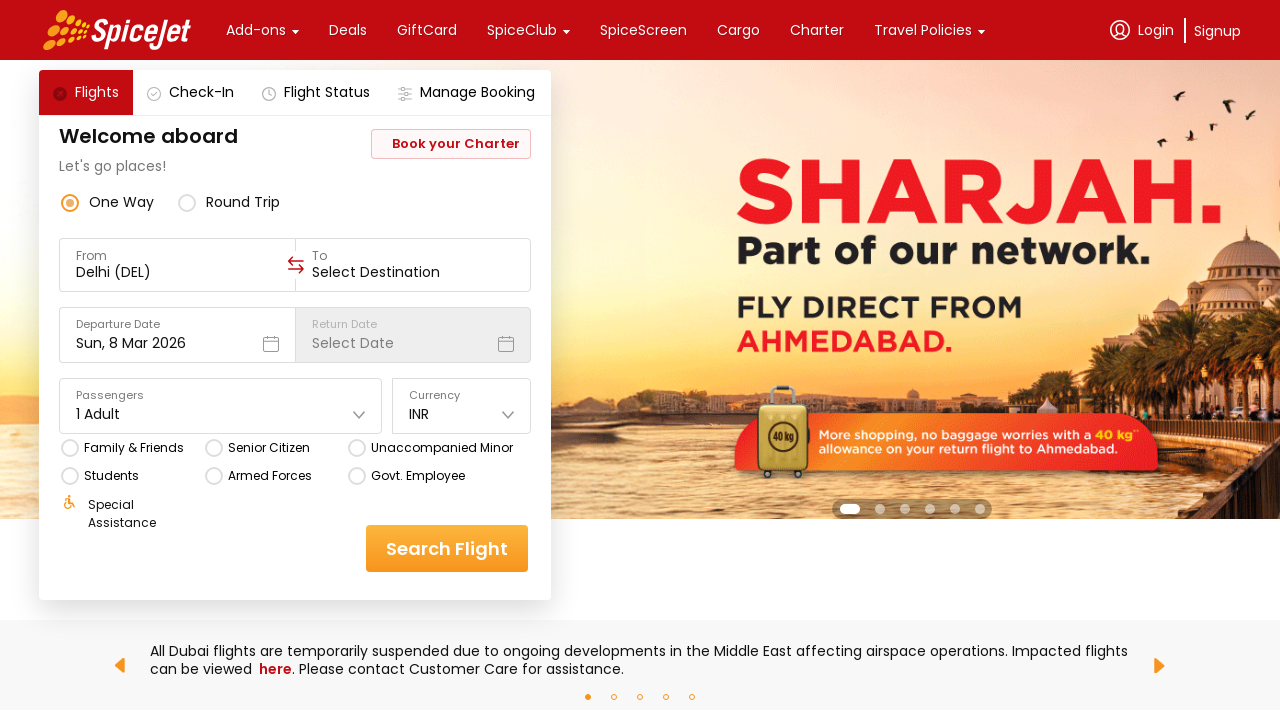

Hovered over 'About Us' menu item to reveal dropdown at (147, 360) on xpath=//*[.='About Us']
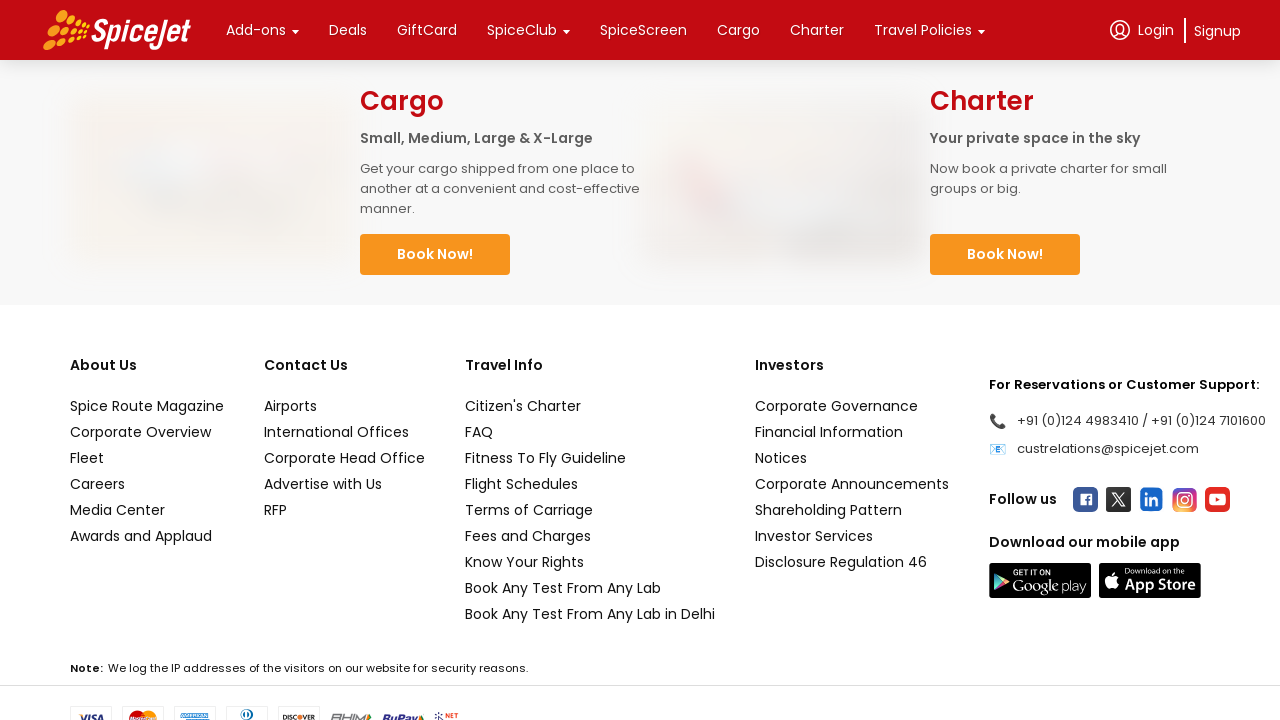

Clicked on 'Fleet' submenu option at (147, 458) on xpath=//*[text()='Fleet']
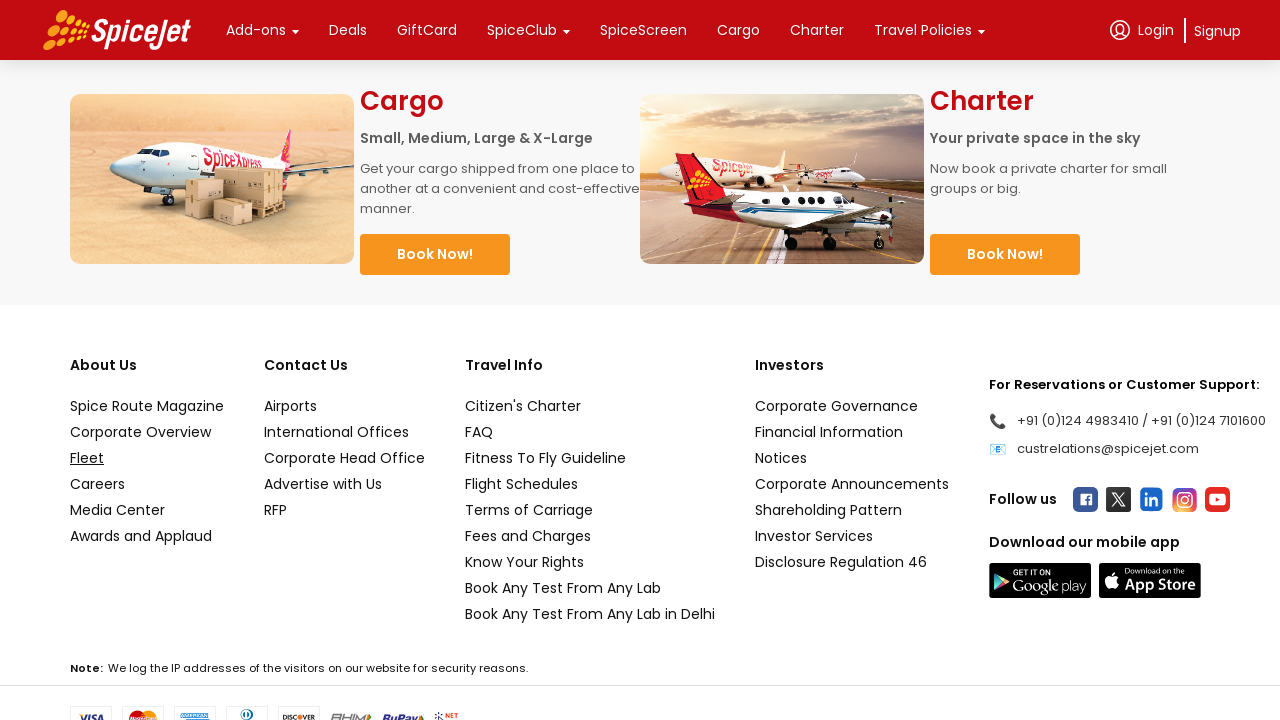

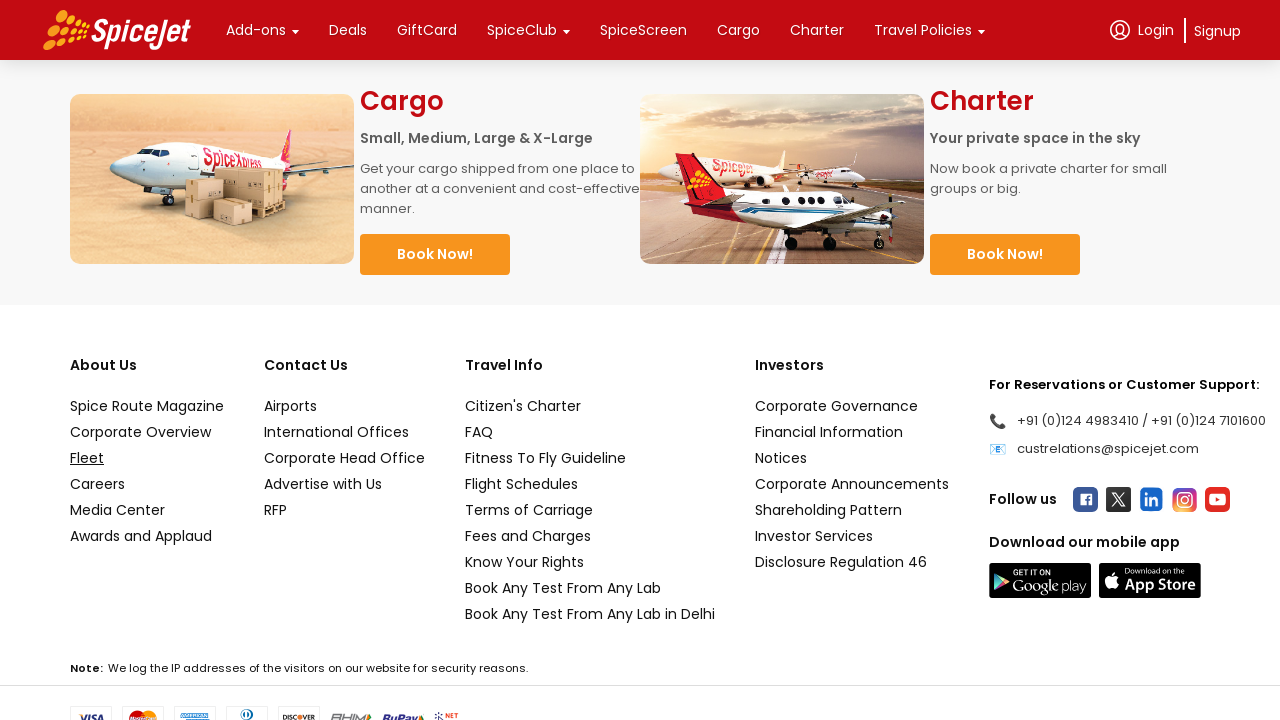